Automates a search task on the CicerSeq database for wild chickpea varieties by selecting options from dropdowns, entering a gene ID, and submitting the search form.

Starting URL: https://cegresources.icrisat.org/cicerseq/?page_id=3605

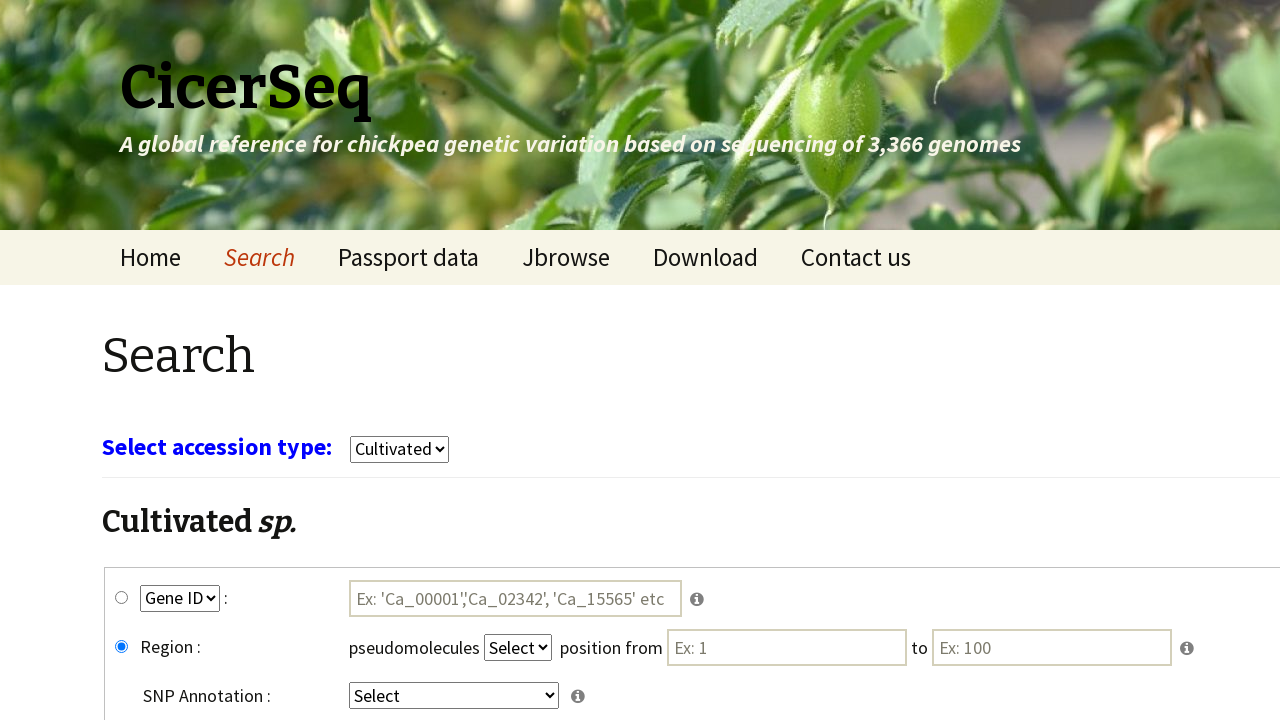

Waited for page to load
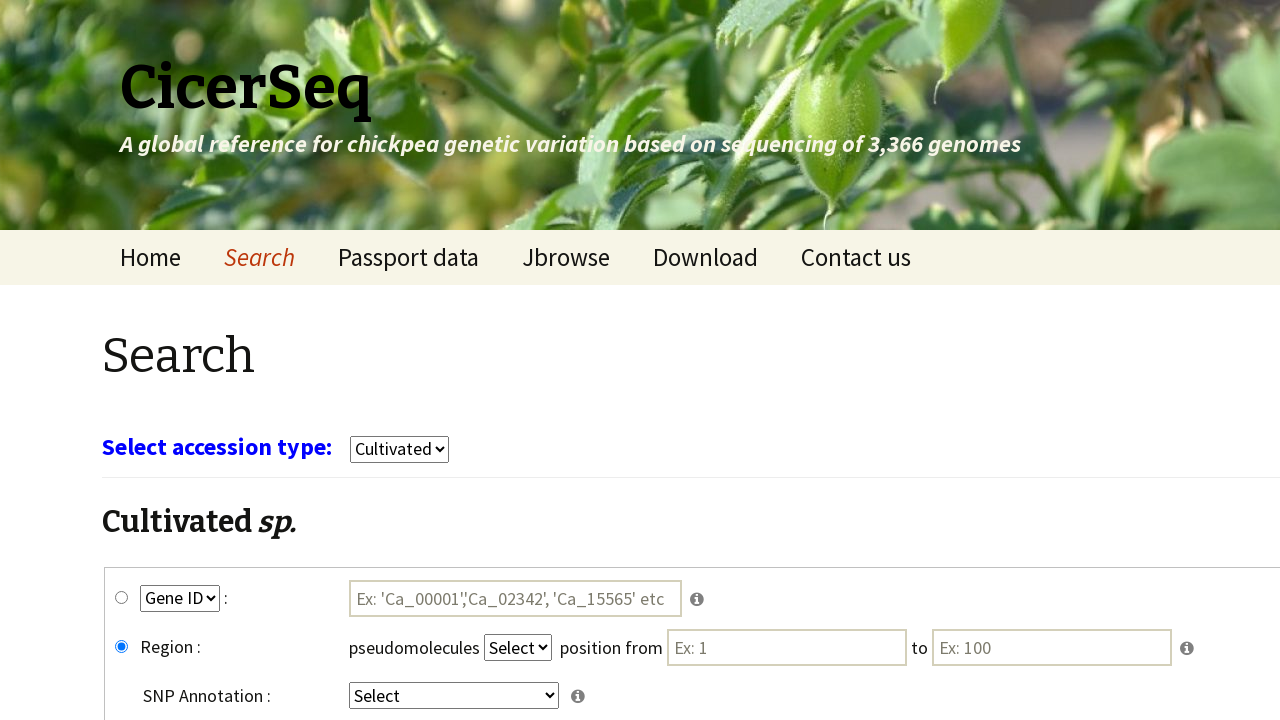

Selected 'wild' from crop dropdown on select[name='select_crop']
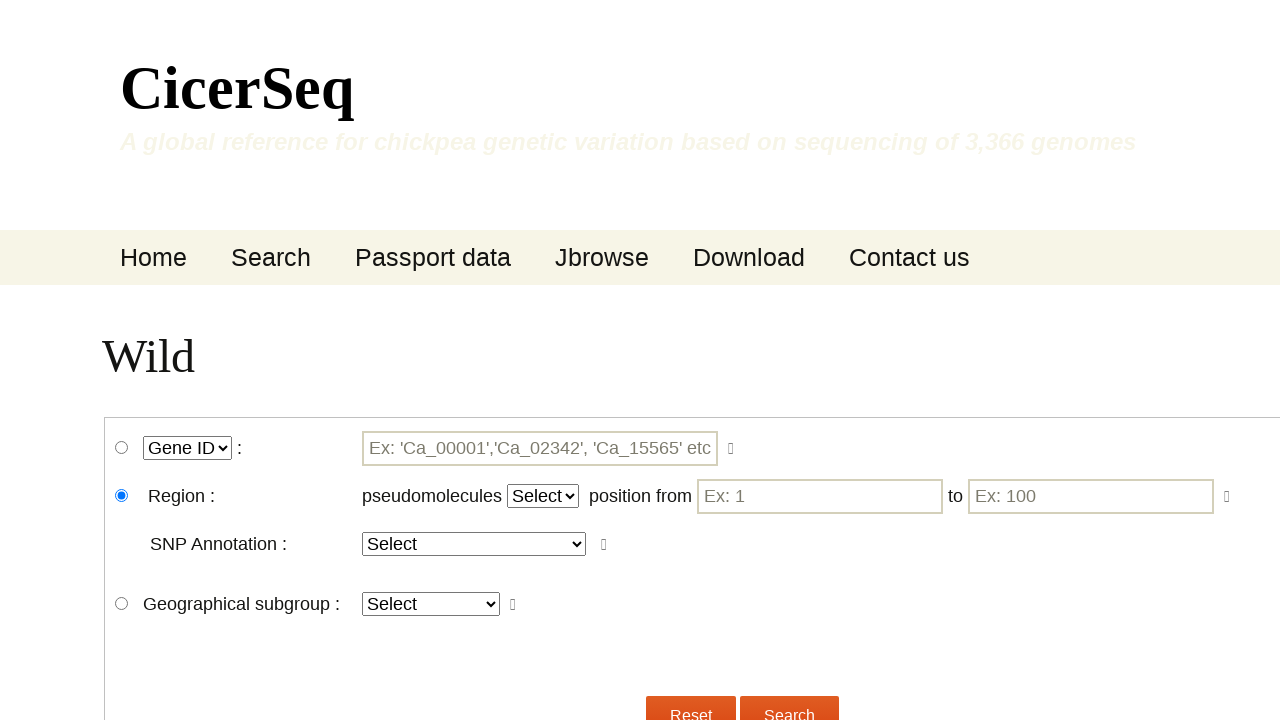

Clicked wgene_snp radio button at (122, 448) on #wgene_snp
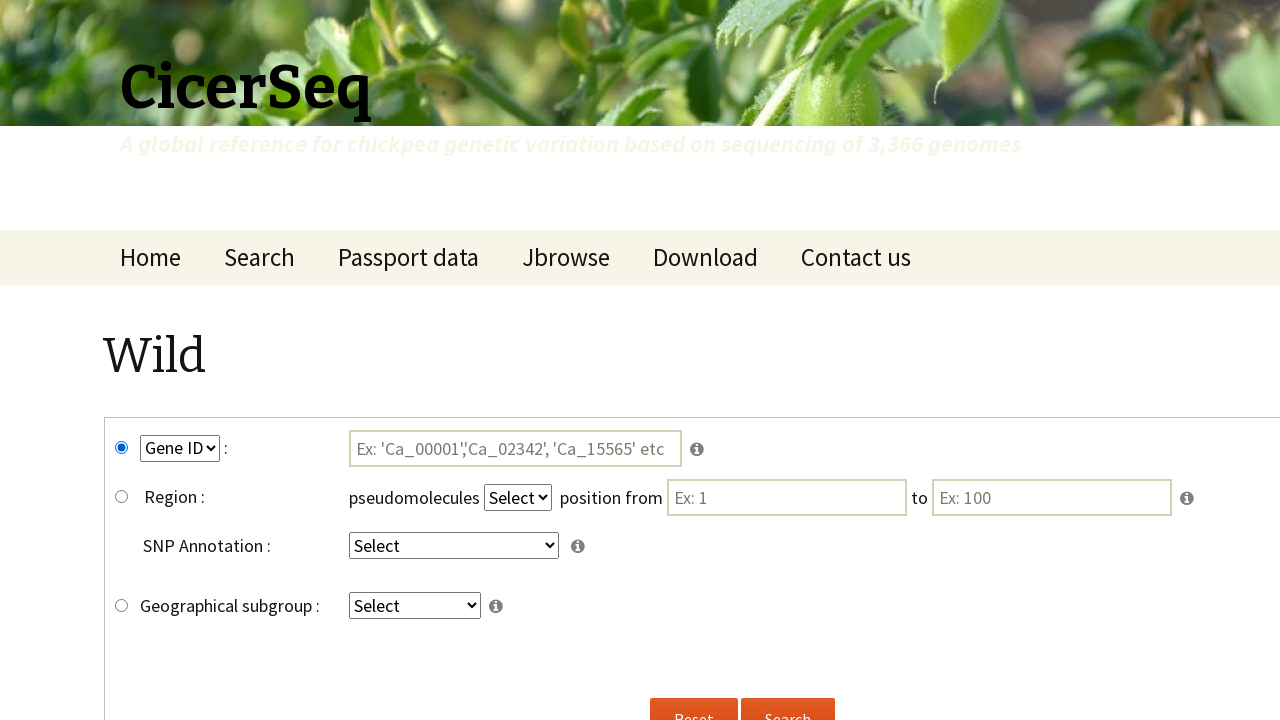

Selected 'GeneID' from key2 dropdown on select[name='key2']
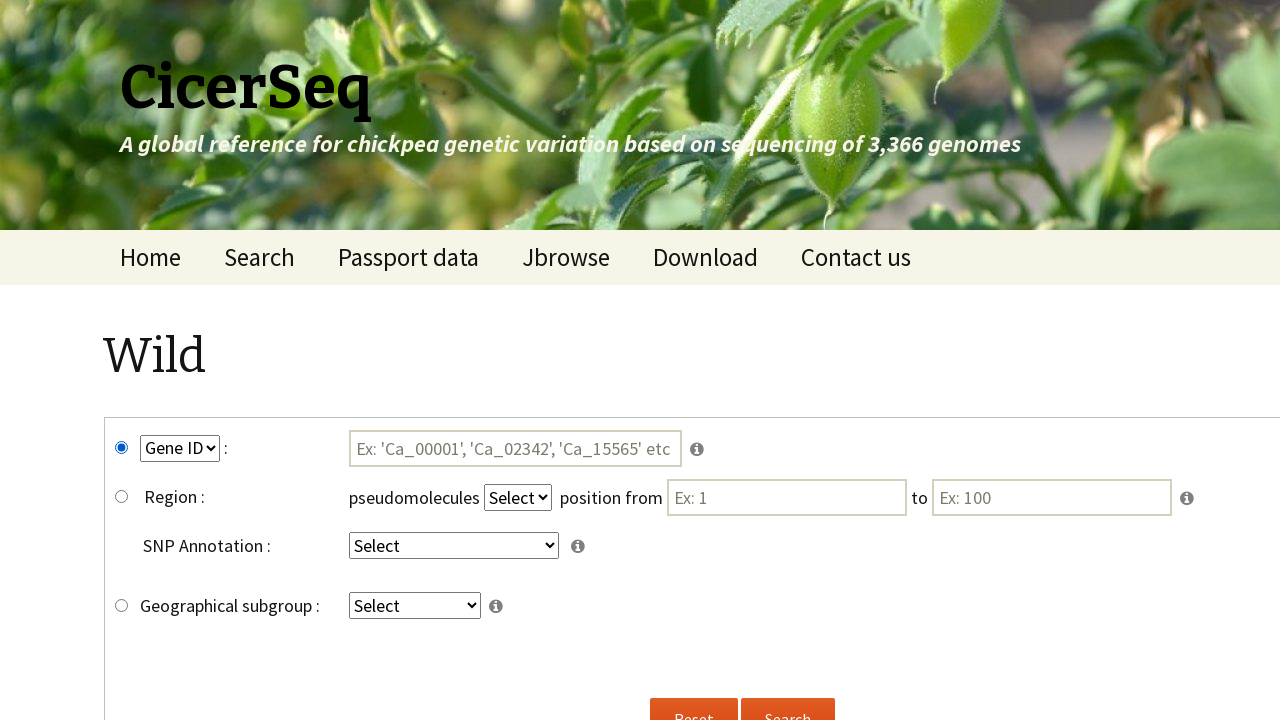

Selected 'intergenic' from key4 dropdown on select[name='key4']
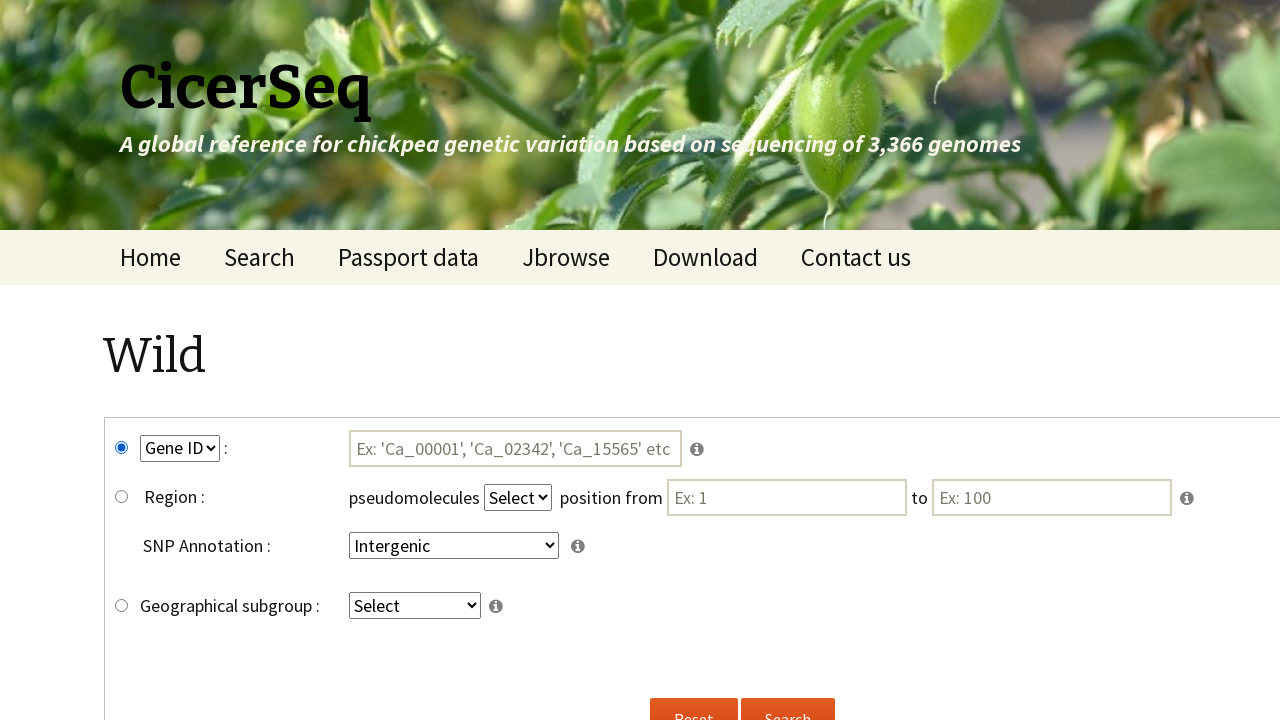

Entered gene ID 'Ca_00004' in search field on #tmp3
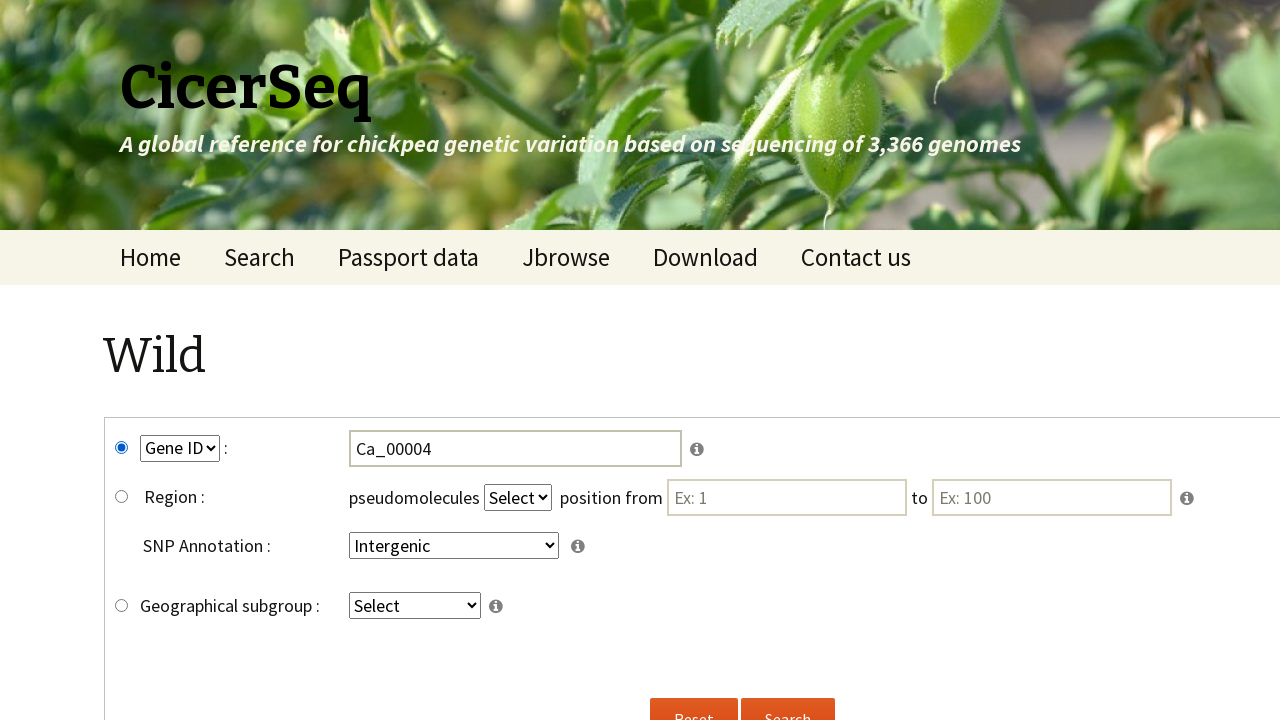

Clicked submit button to search wild chickpea varieties at (788, 698) on input[name='submitw']
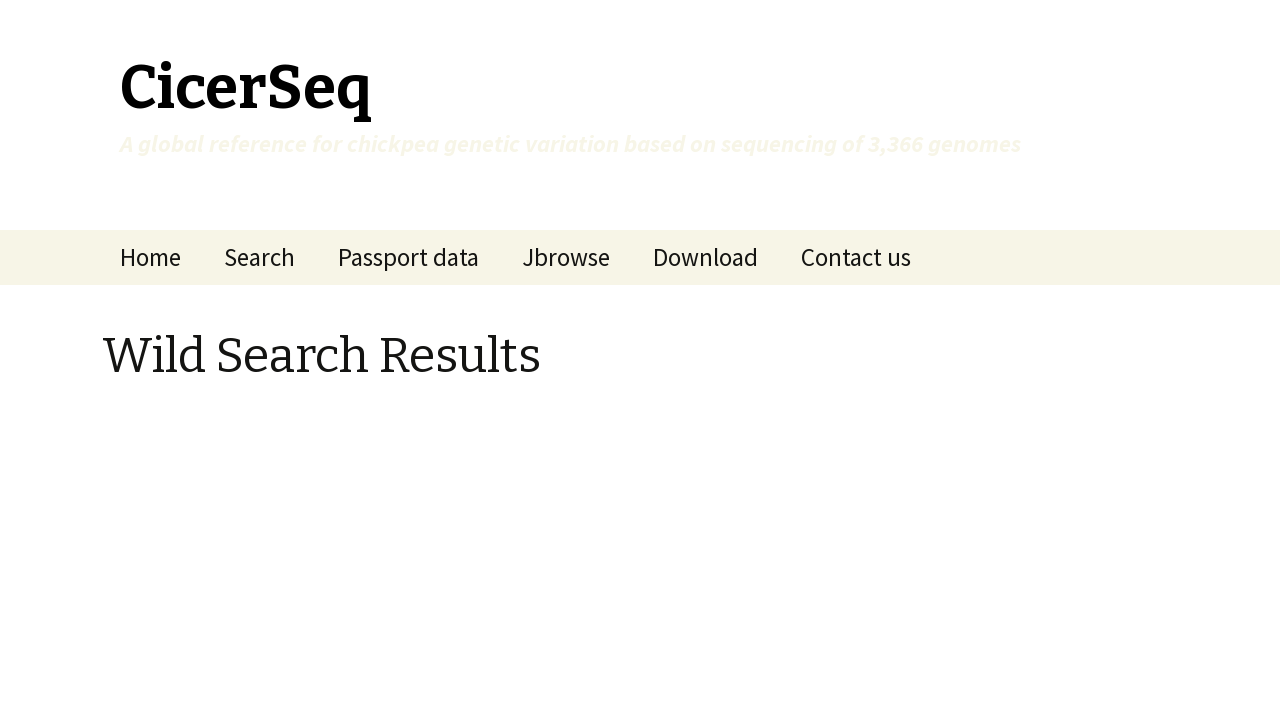

Waited for search results to load
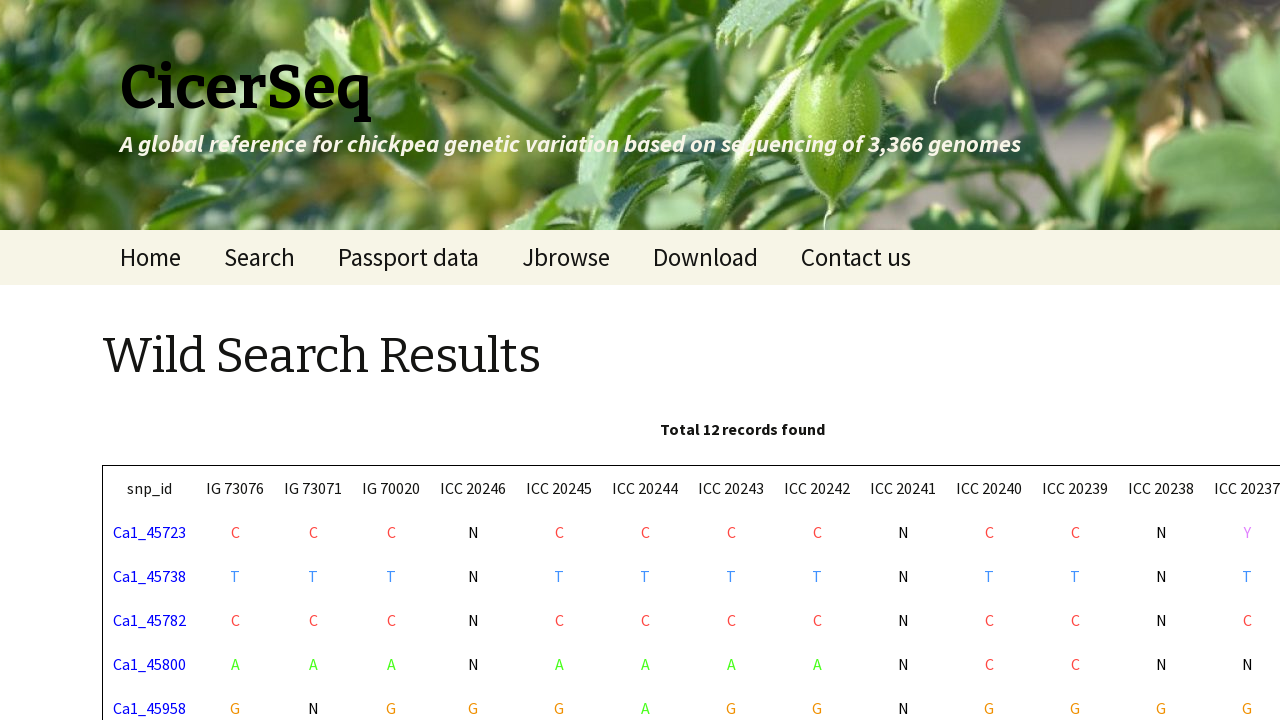

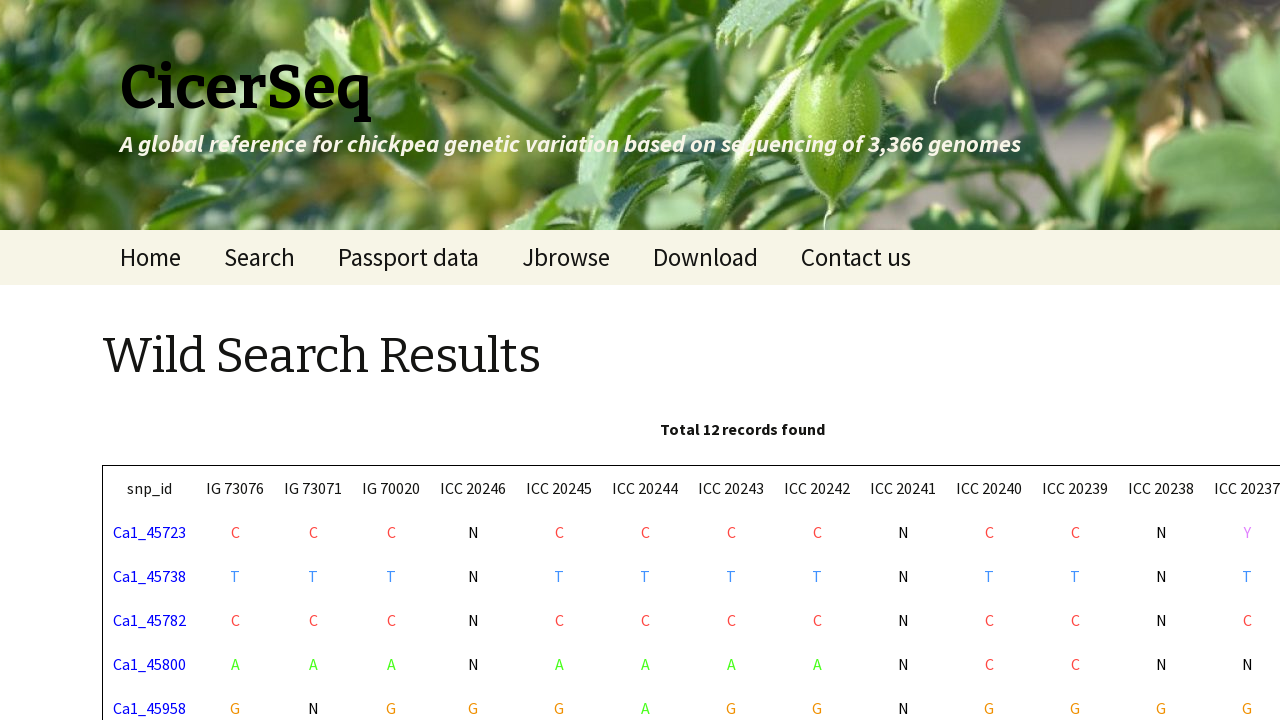